Tests right-click context menu functionality by performing a right-click action on an element, selecting 'Copy' from the context menu, and handling the resulting alert dialog

Starting URL: http://swisnl.github.io/jQuery-contextMenu/demo.html

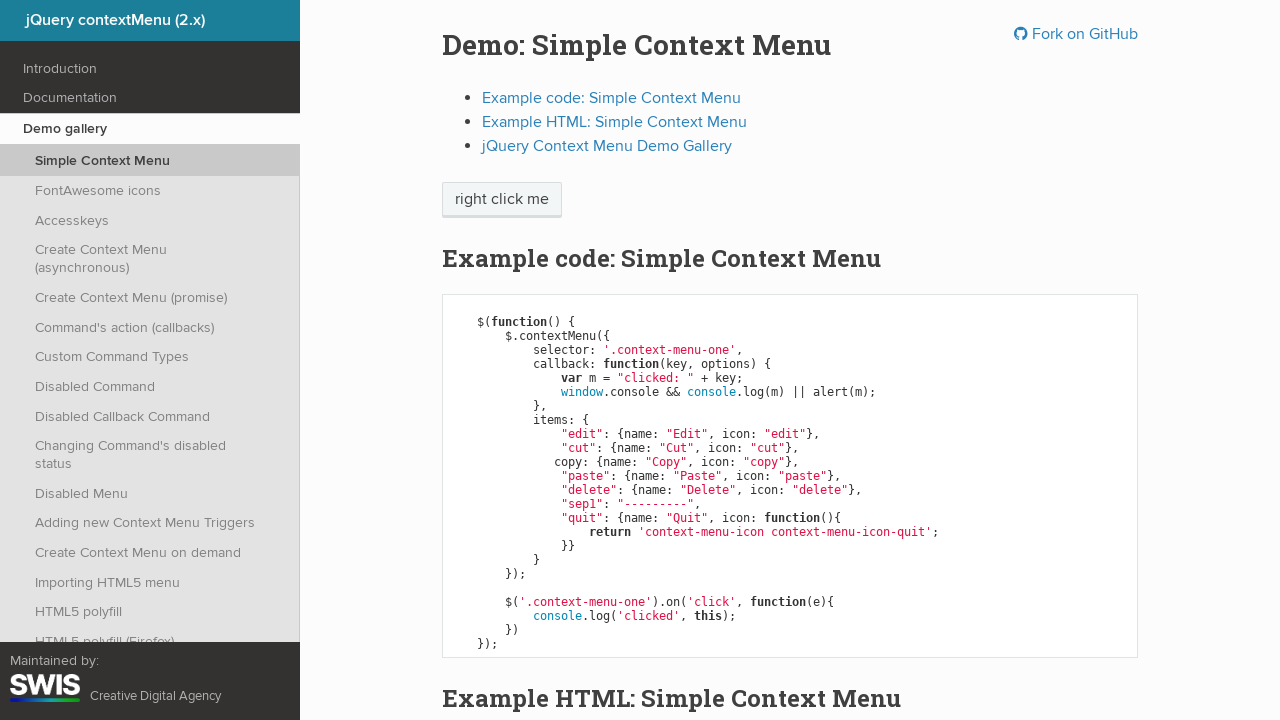

Navigated to jQuery contextMenu demo page
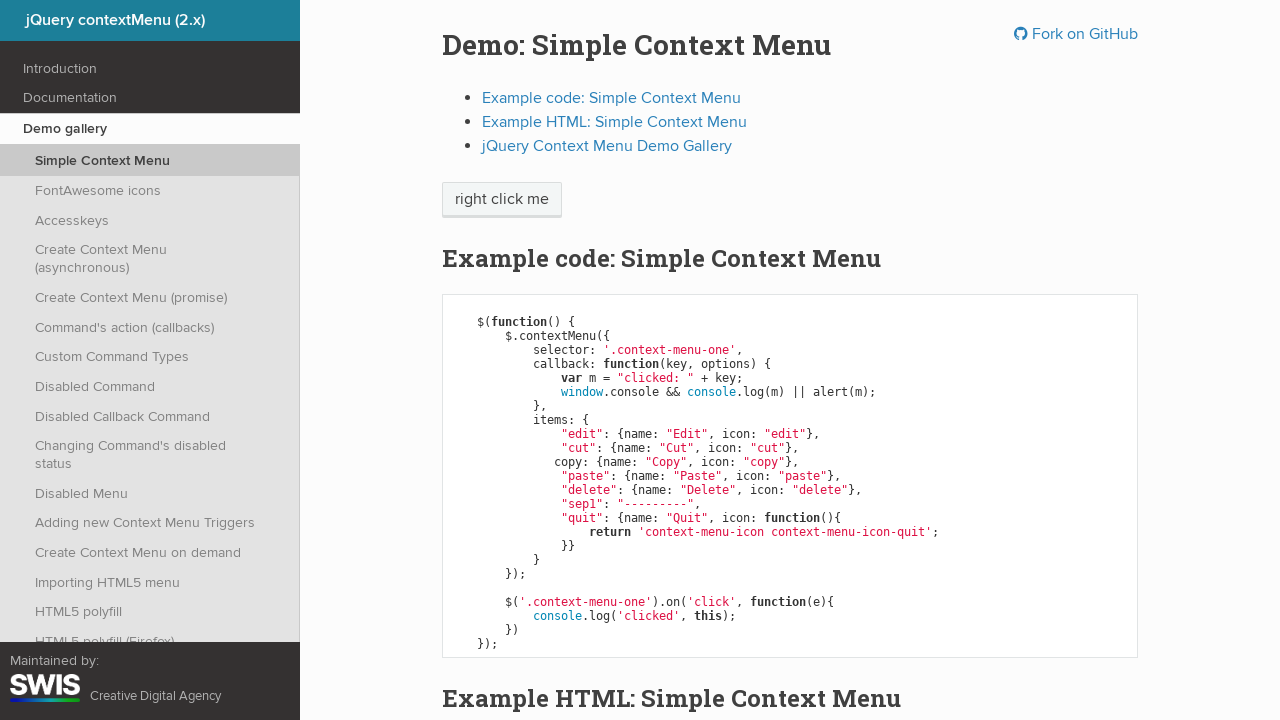

Right-clicked on 'right click me' element to open context menu at (502, 200) on //span[text()='right click me']
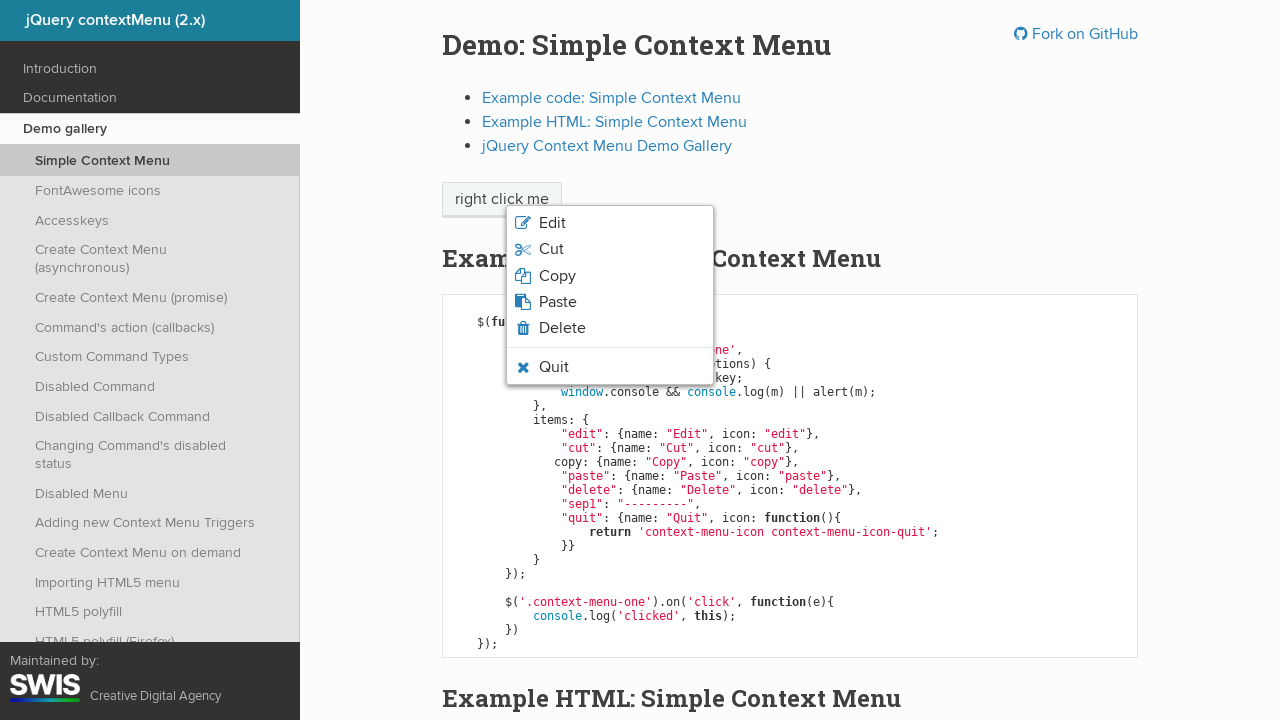

Clicked 'Copy' option from context menu at (557, 276) on xpath=//*[text()='Copy']
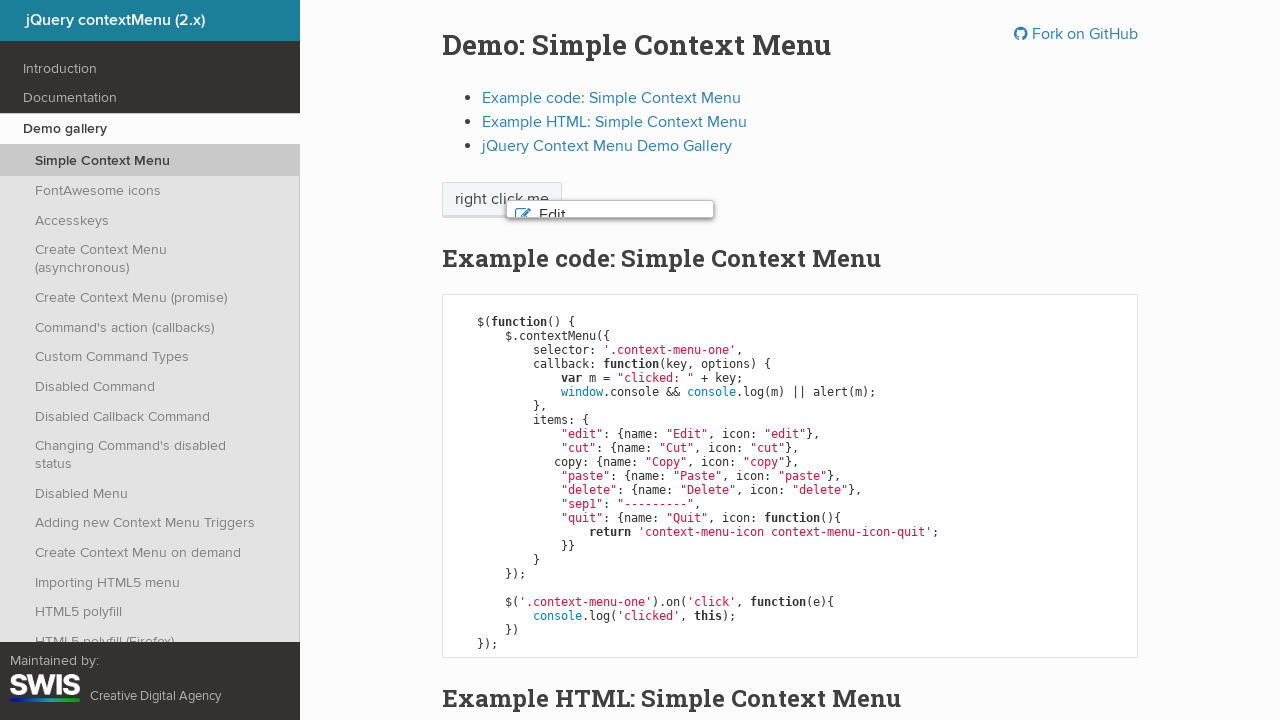

Set up dialog handler to accept alert
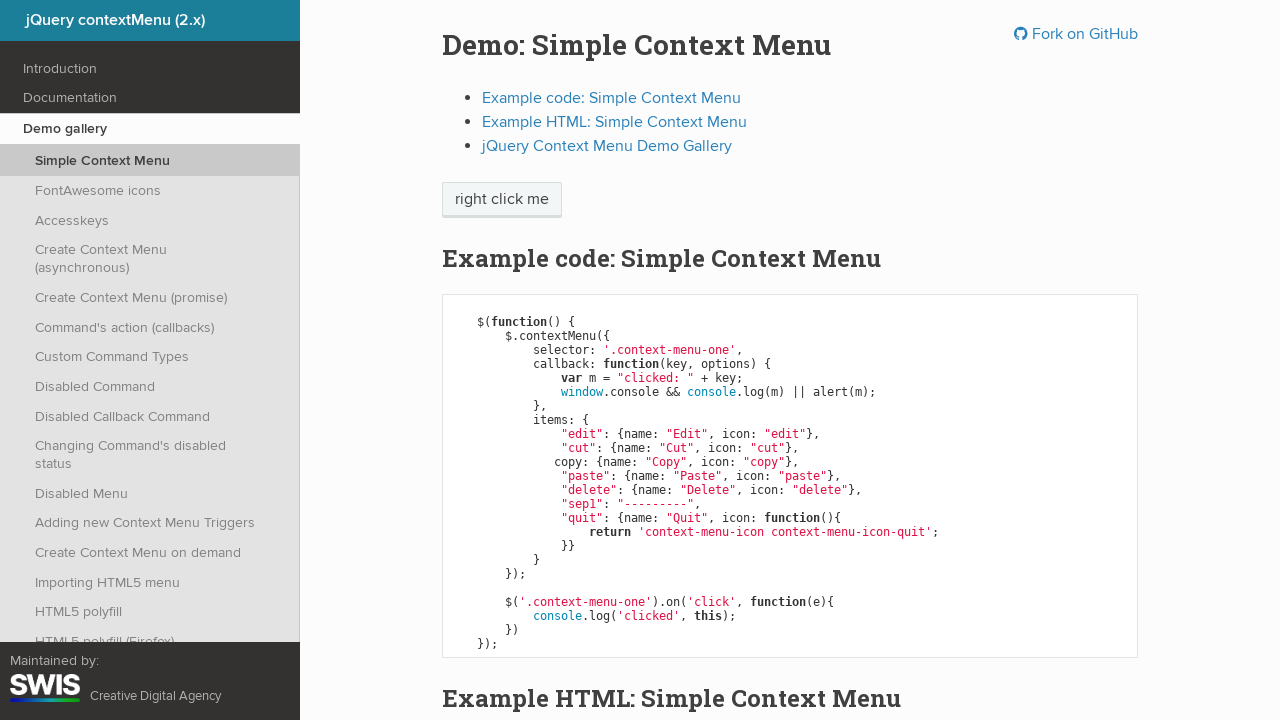

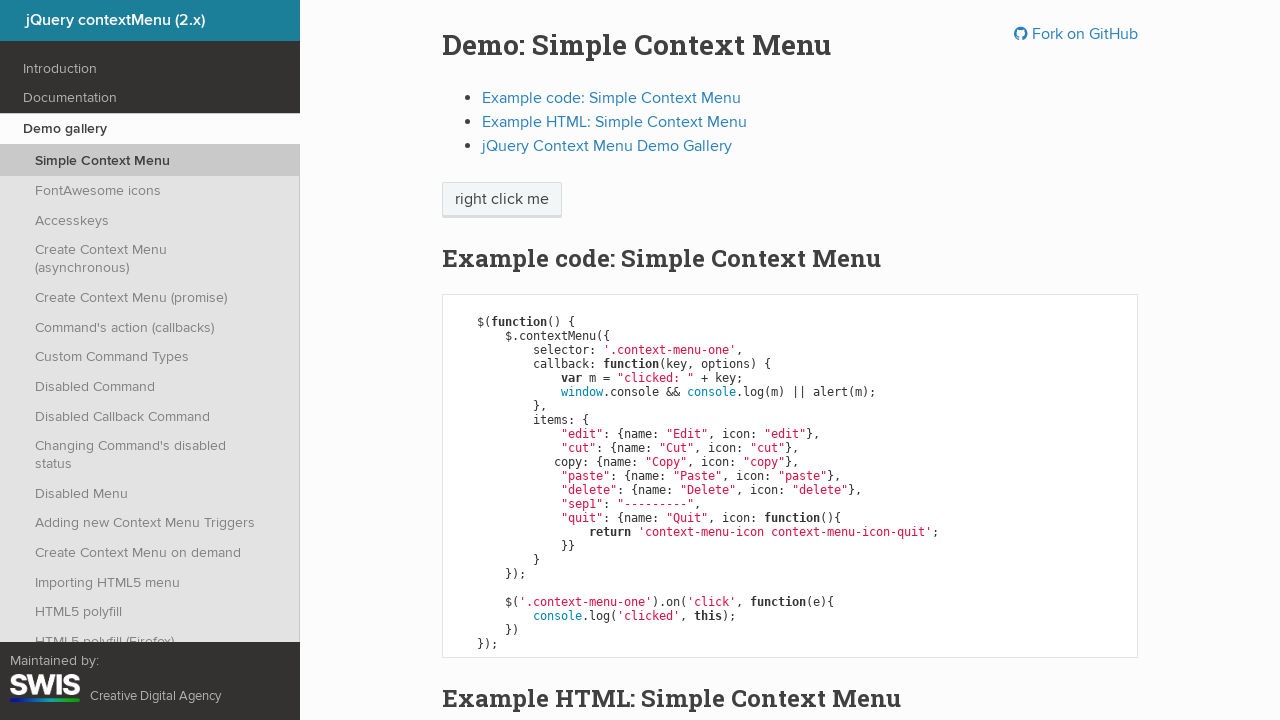